Tests scrolling functionality on a YouTube video page, including scrolling the main page and scrolling within the playlist panel

Starting URL: https://www.youtube.com/watch?v=25U-KUpWd1c&list=PLL34mf651faPB-LyEP0-a7Avp_RHO0Lsm

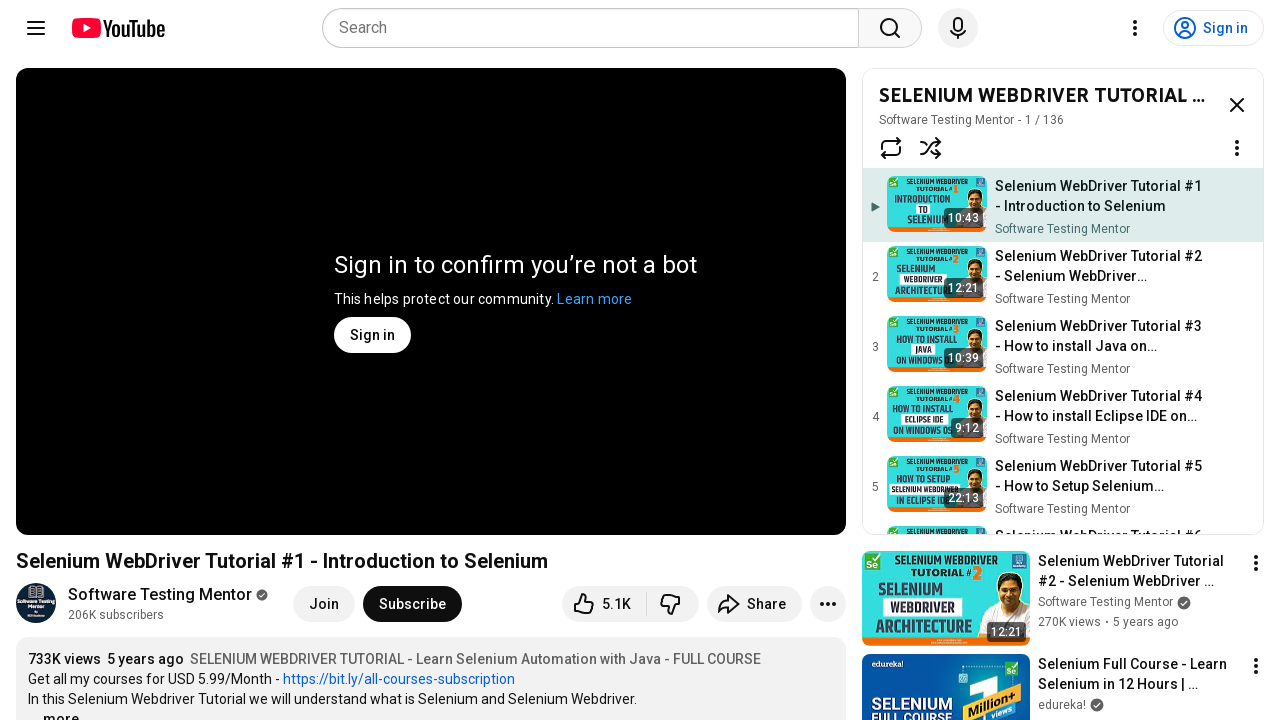

Scrolled main YouTube page down by 100 pixels
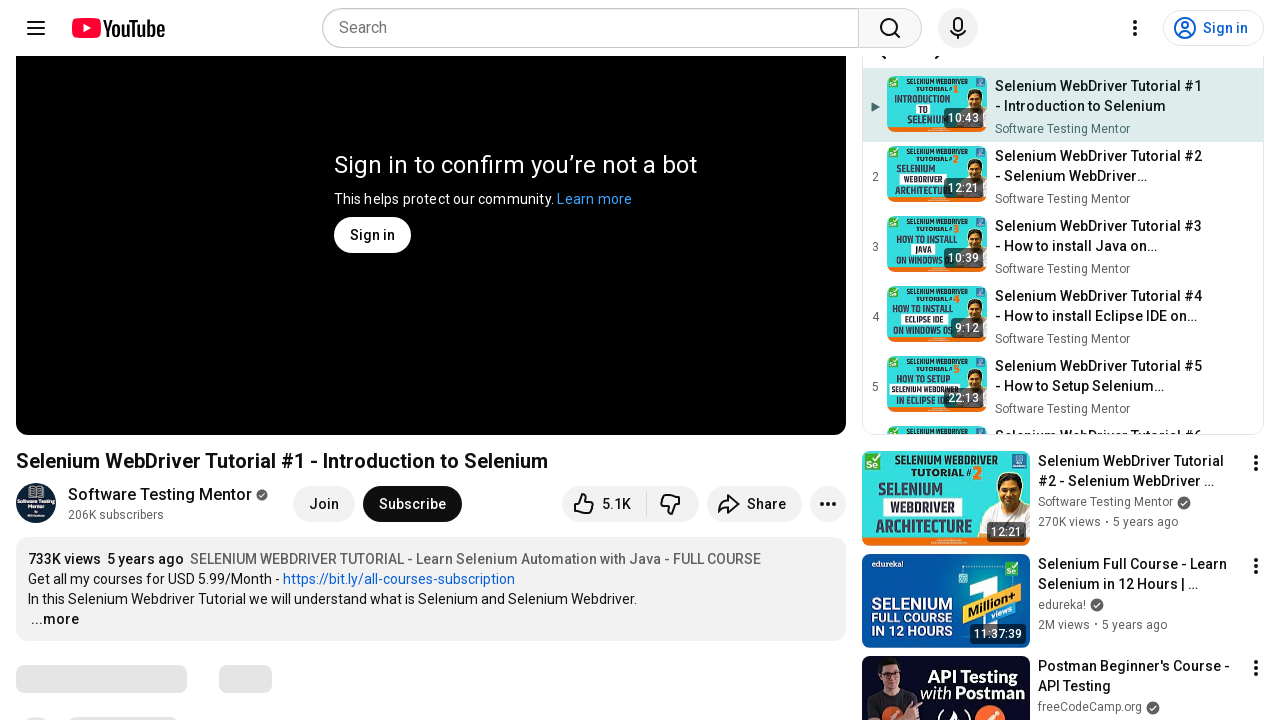

Waited 2 seconds for page to stabilize after scrolling
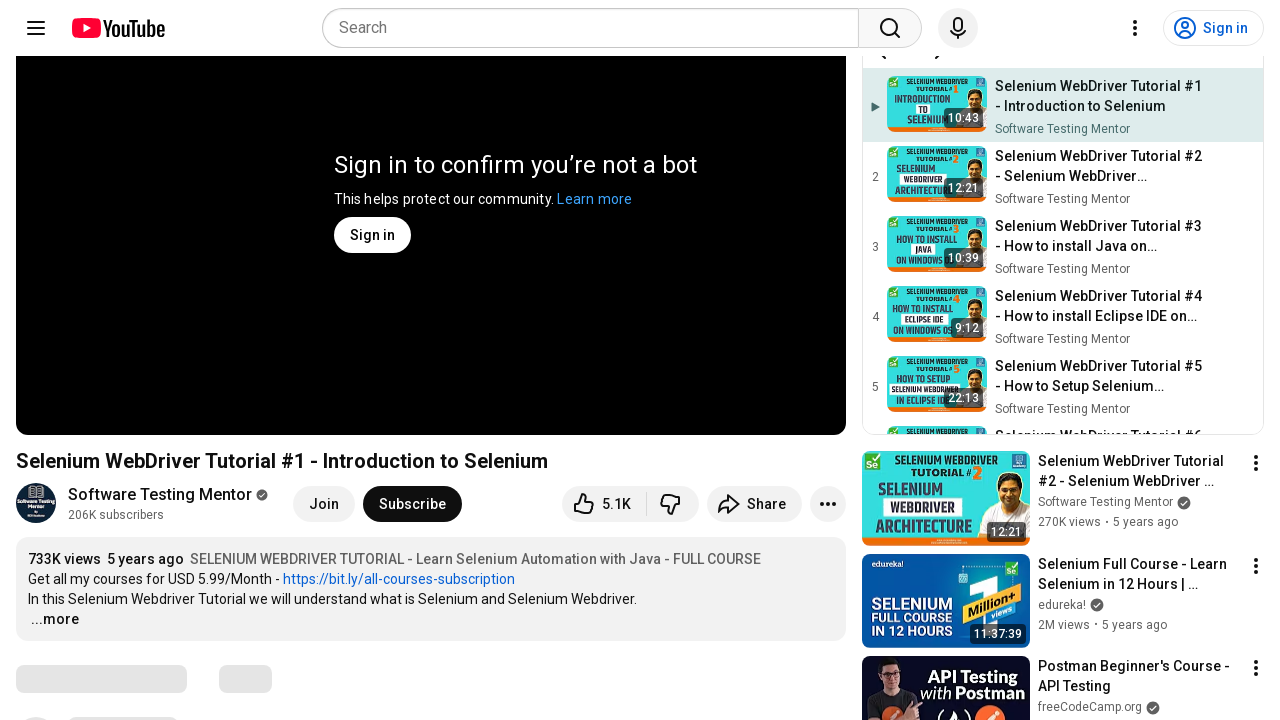

Scrolled within the playlist panel to position 3000
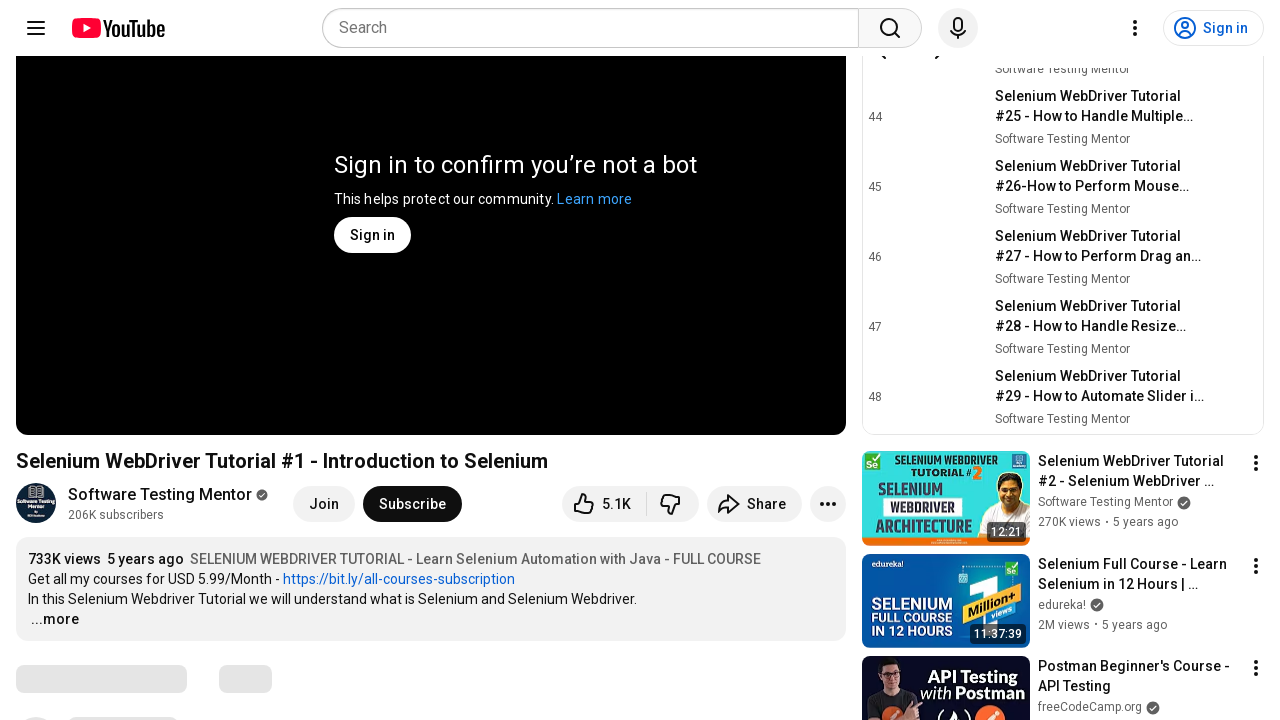

Waited 2 seconds to observe the playlist panel scroll effect
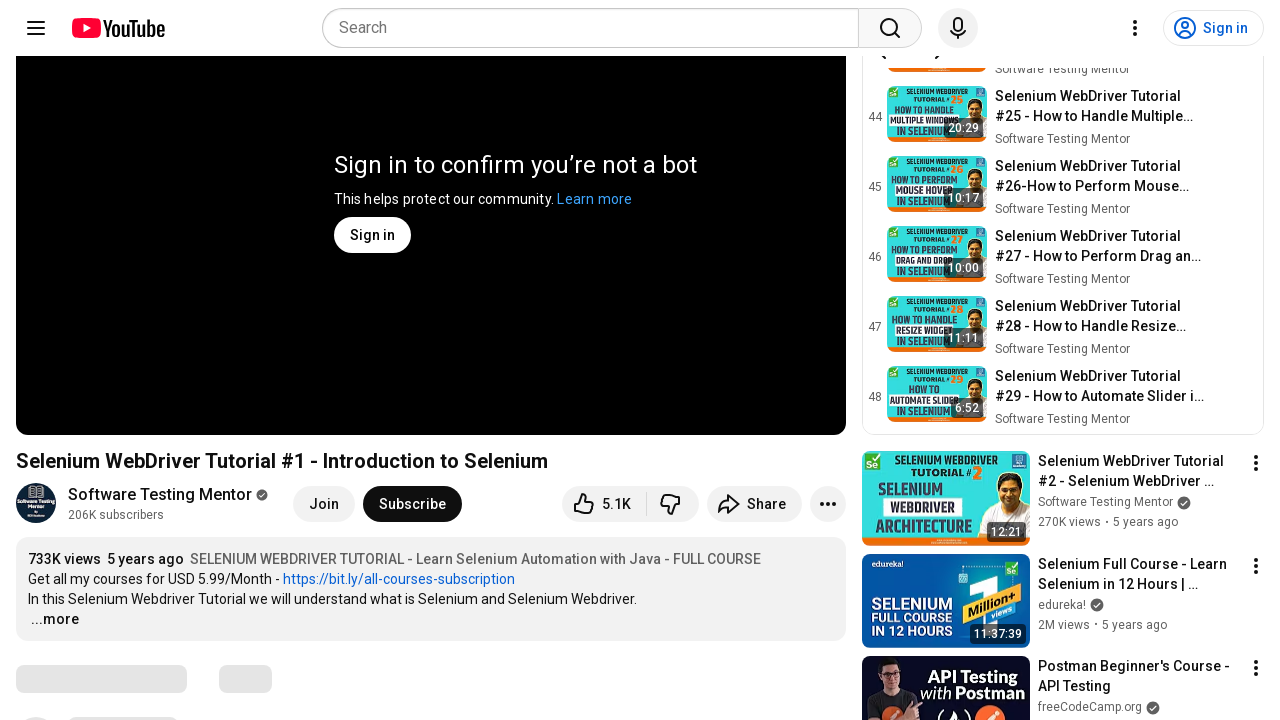

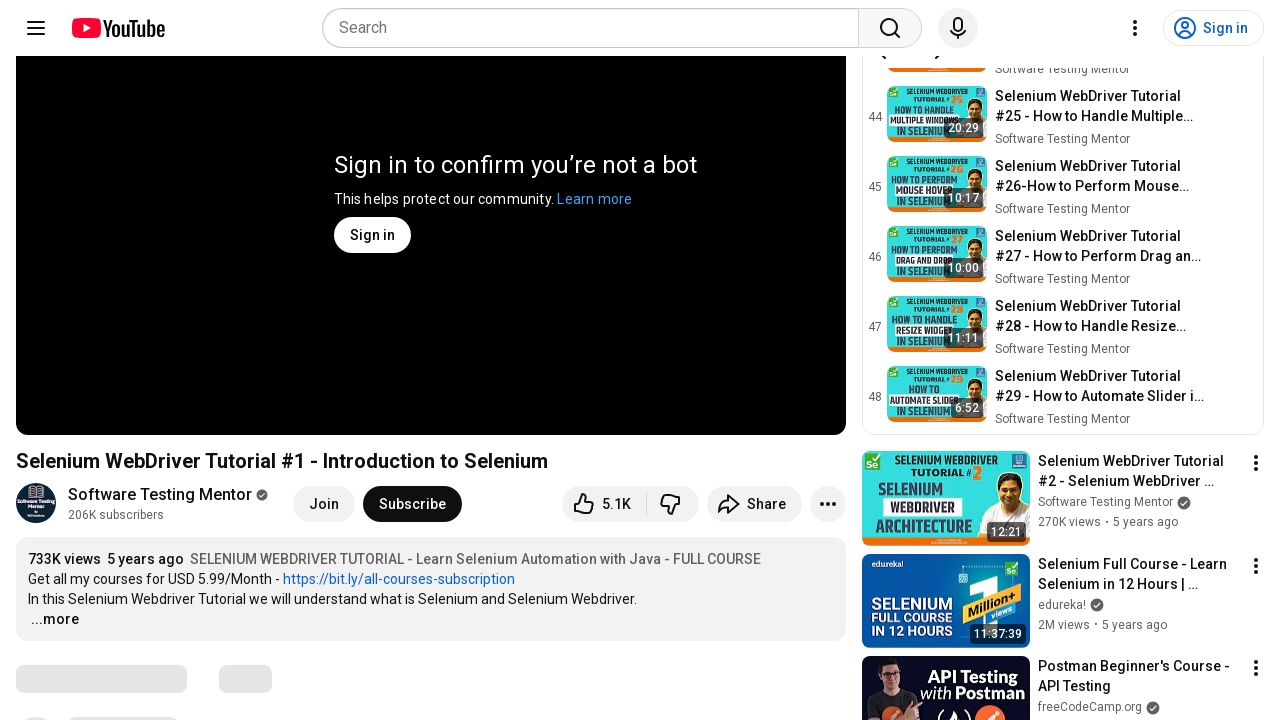